Navigates to Python.org homepage and verifies that upcoming events section is displayed with event dates and names

Starting URL: https://www.python.org/

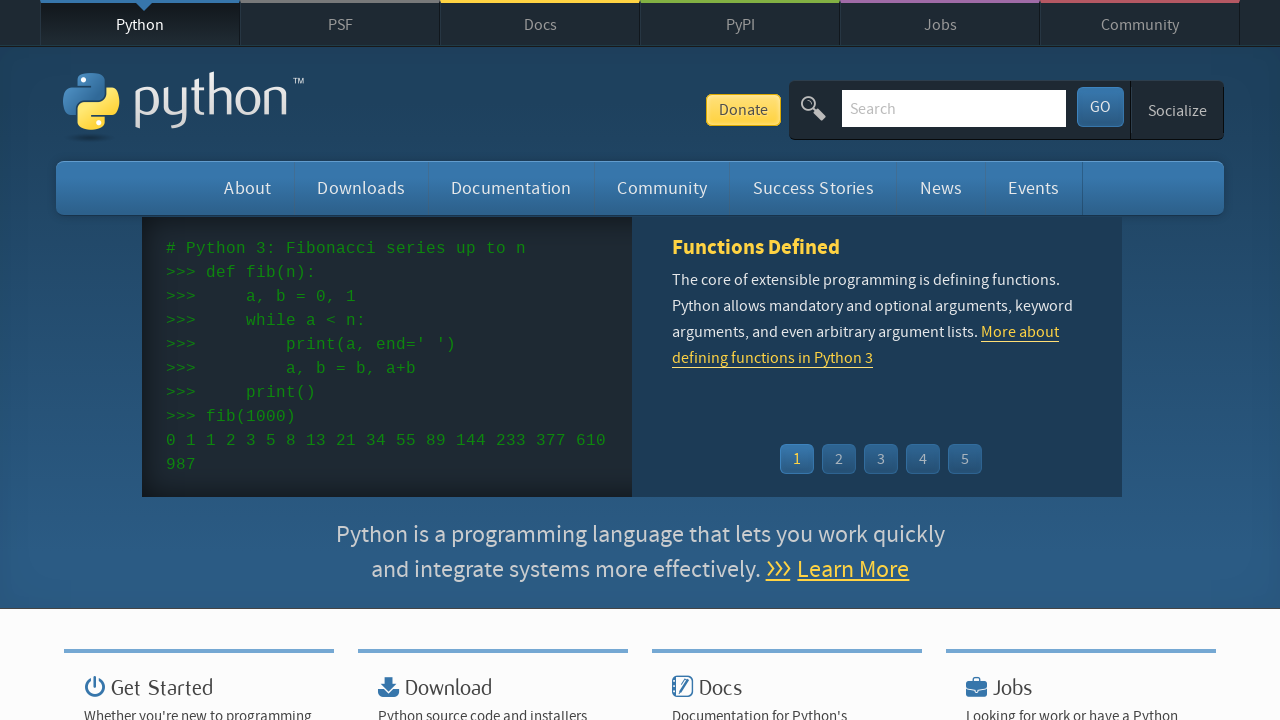

Navigated to Python.org homepage
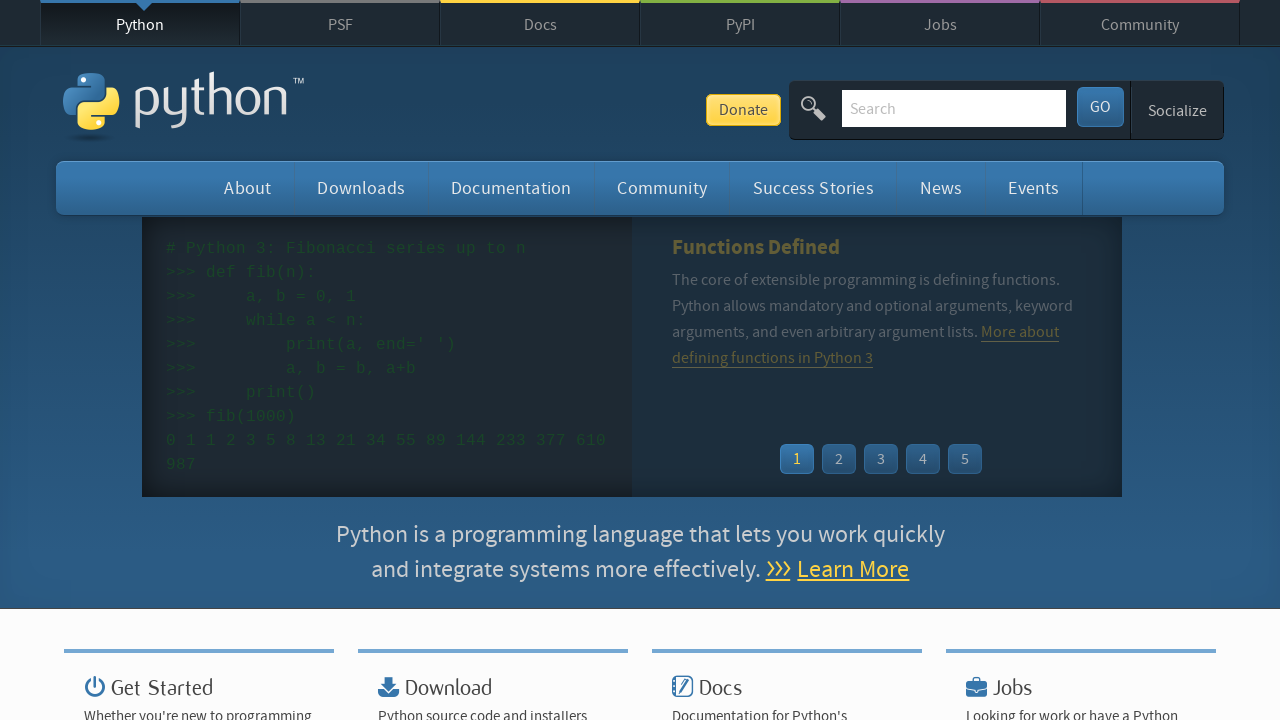

Upcoming events section loaded
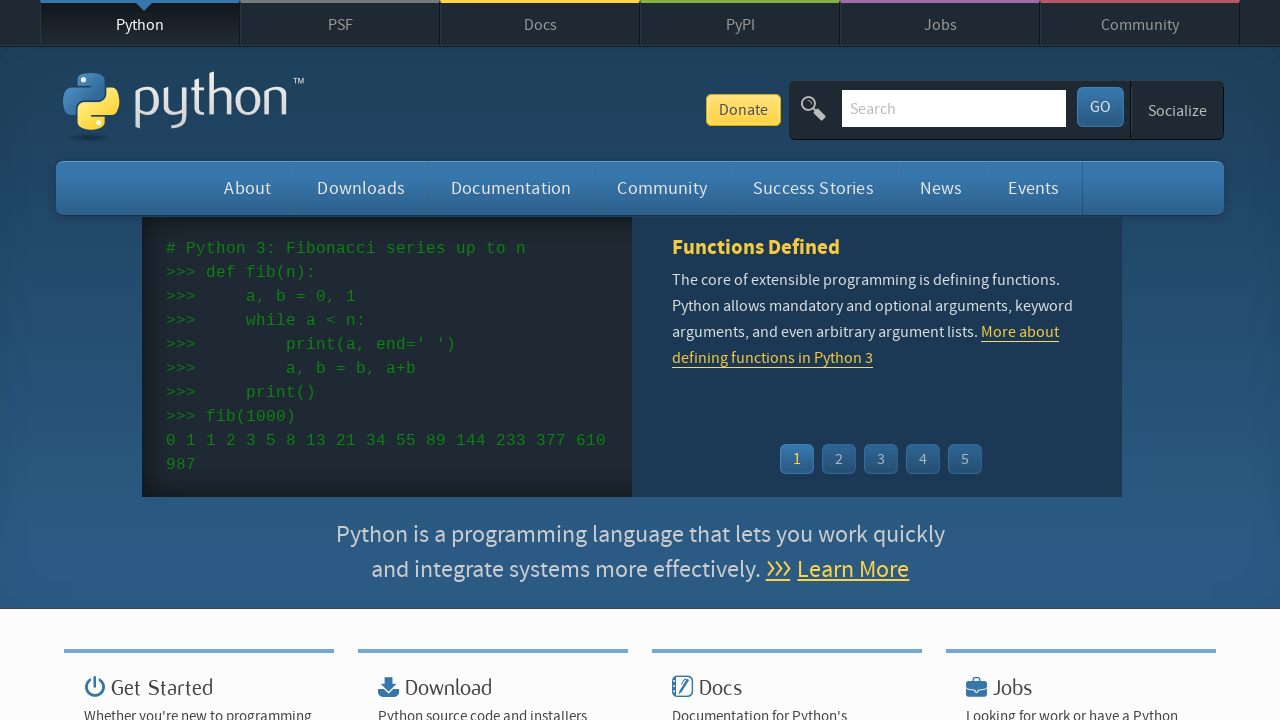

Located event date elements
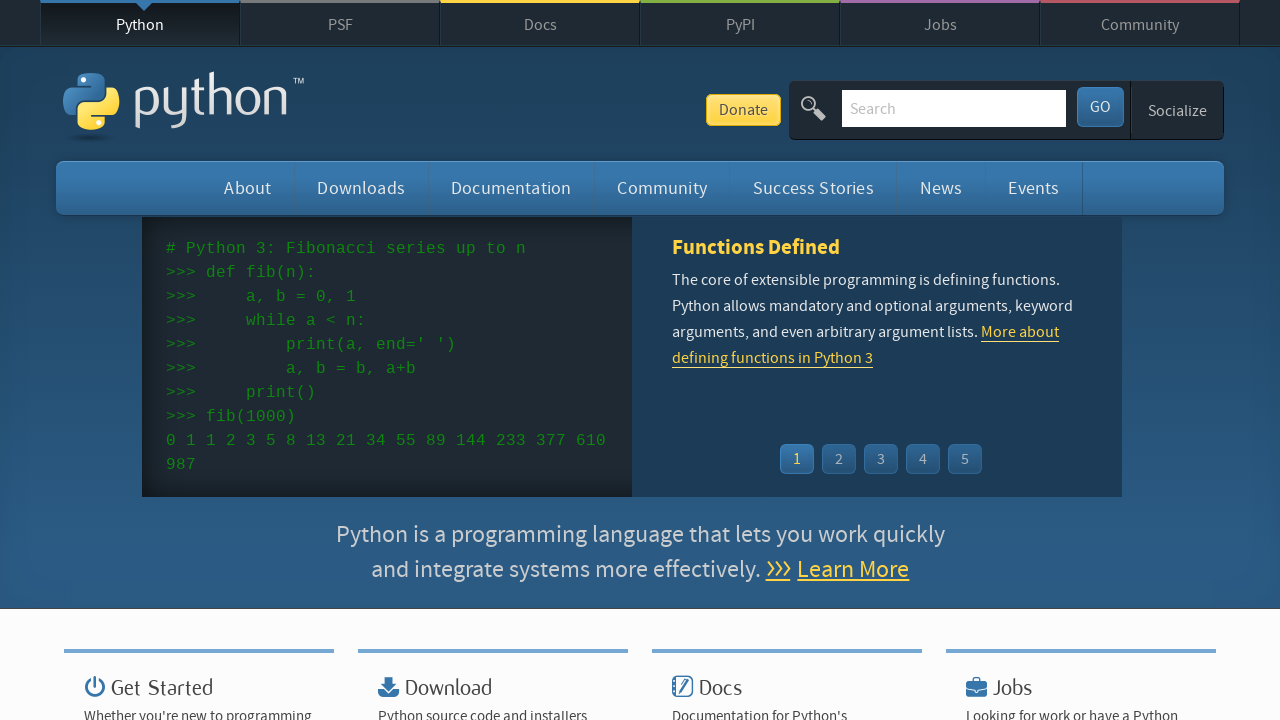

Verified that event dates are displayed (count > 0)
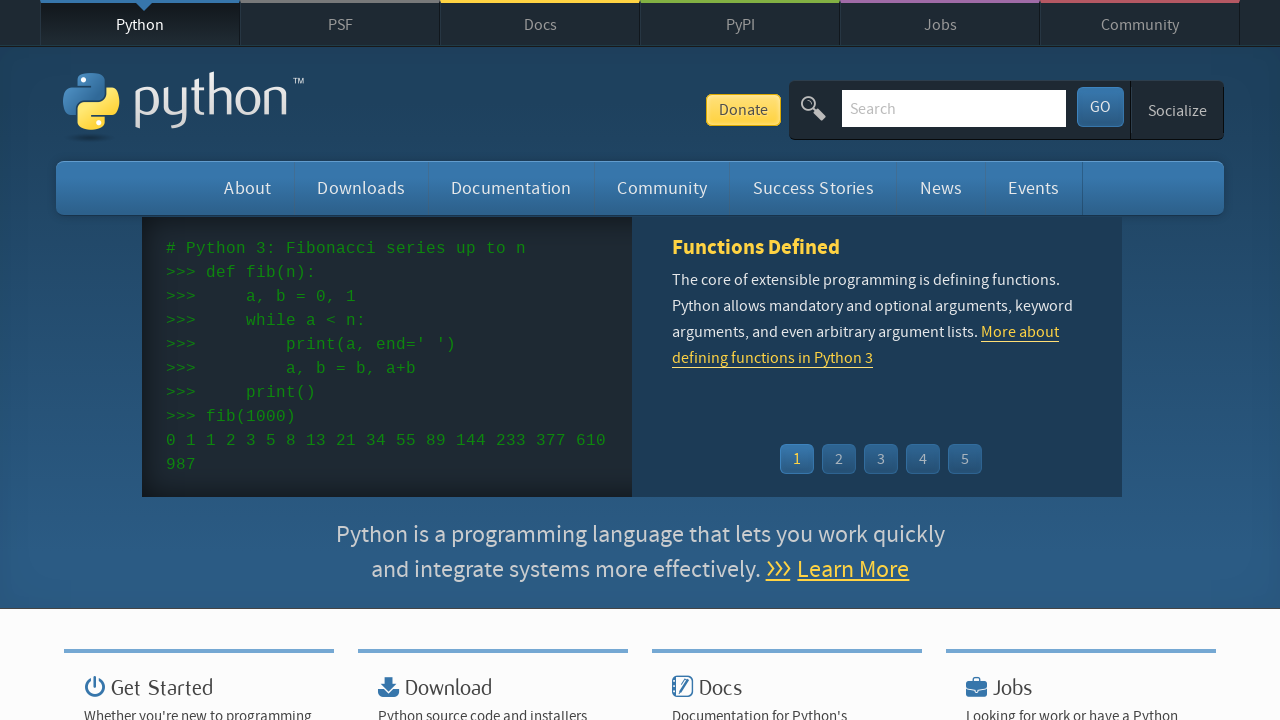

Located event name elements
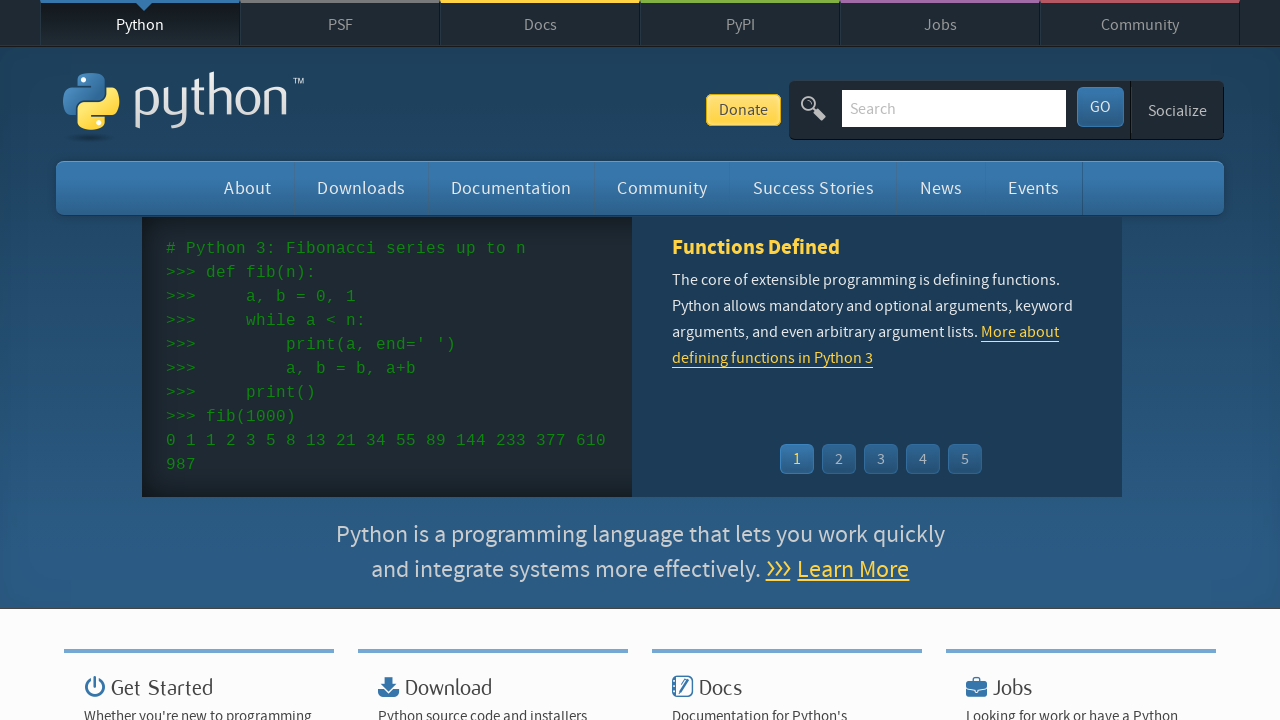

Verified that event names are displayed (count > 0)
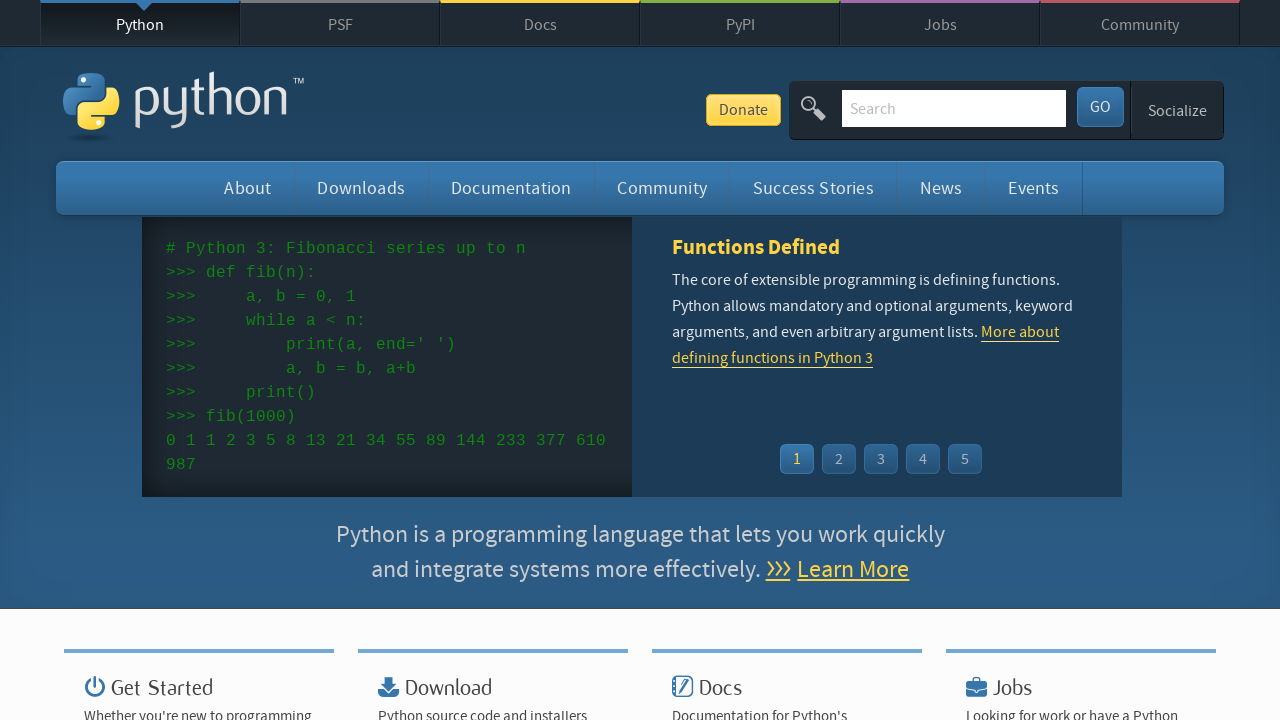

Verified that event dates count matches event names count
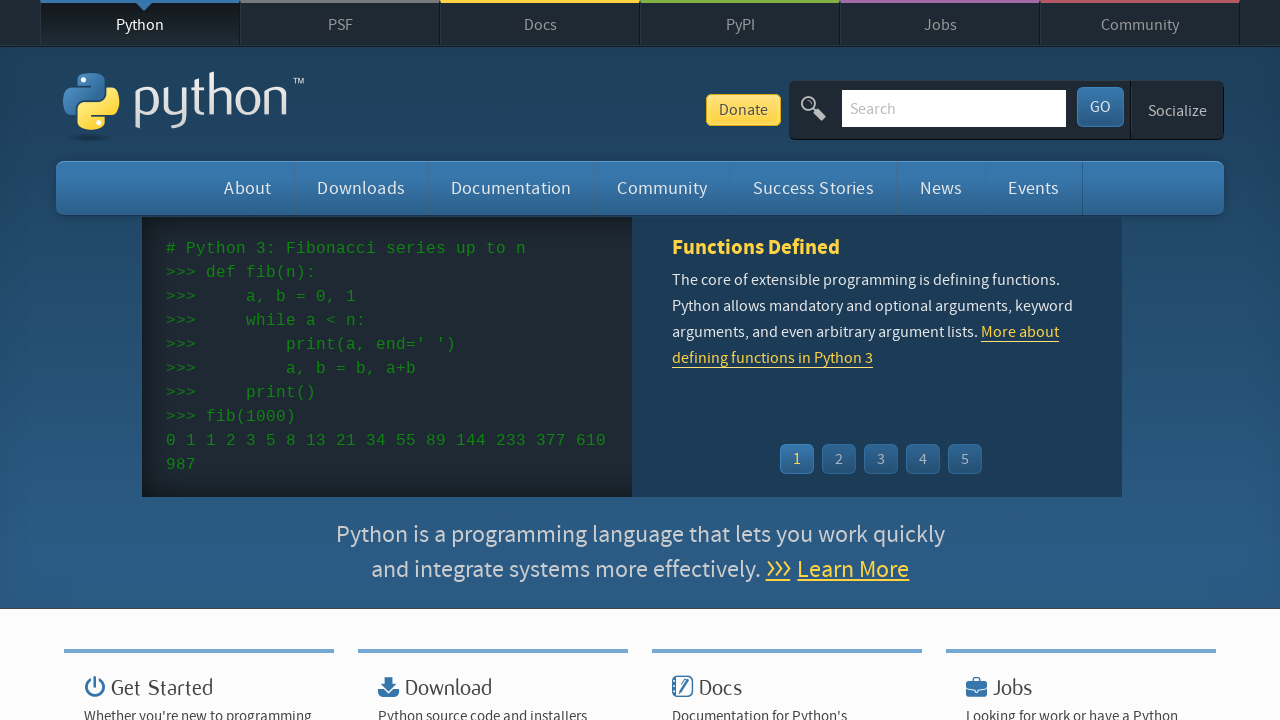

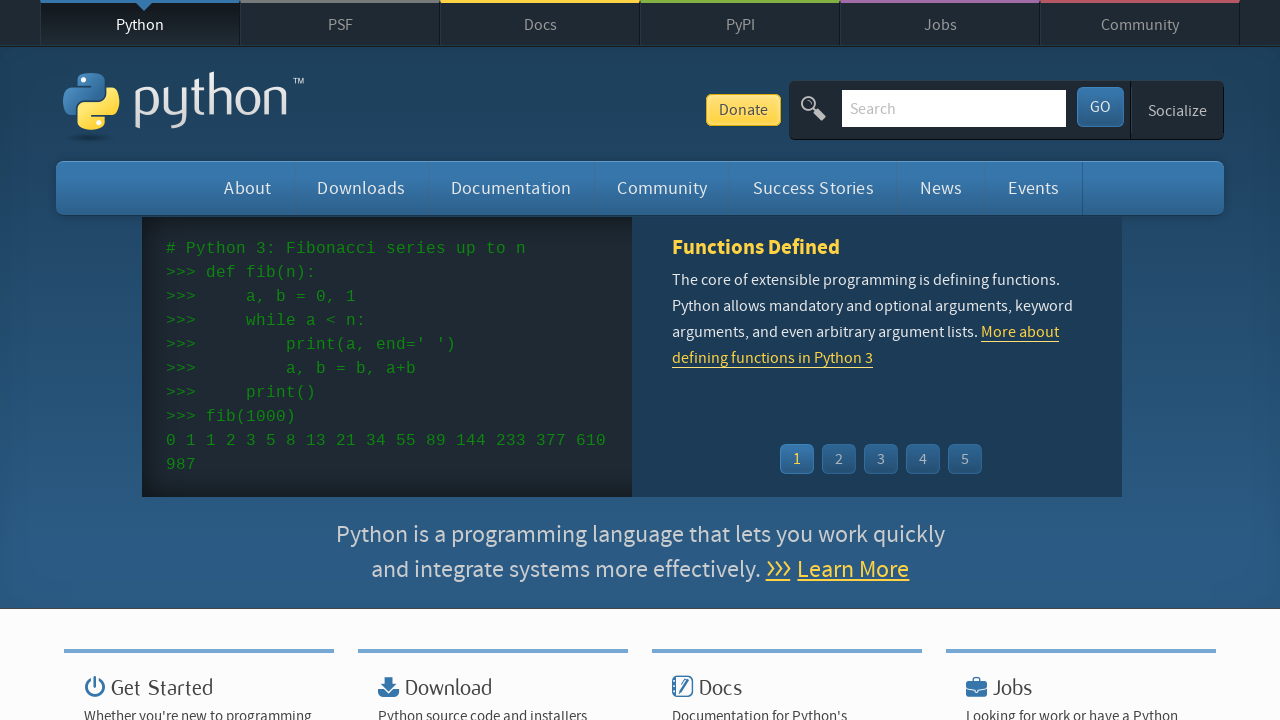